Clicks on the logo and verifies it navigates to the homepage

Starting URL: https://demoqa.com/

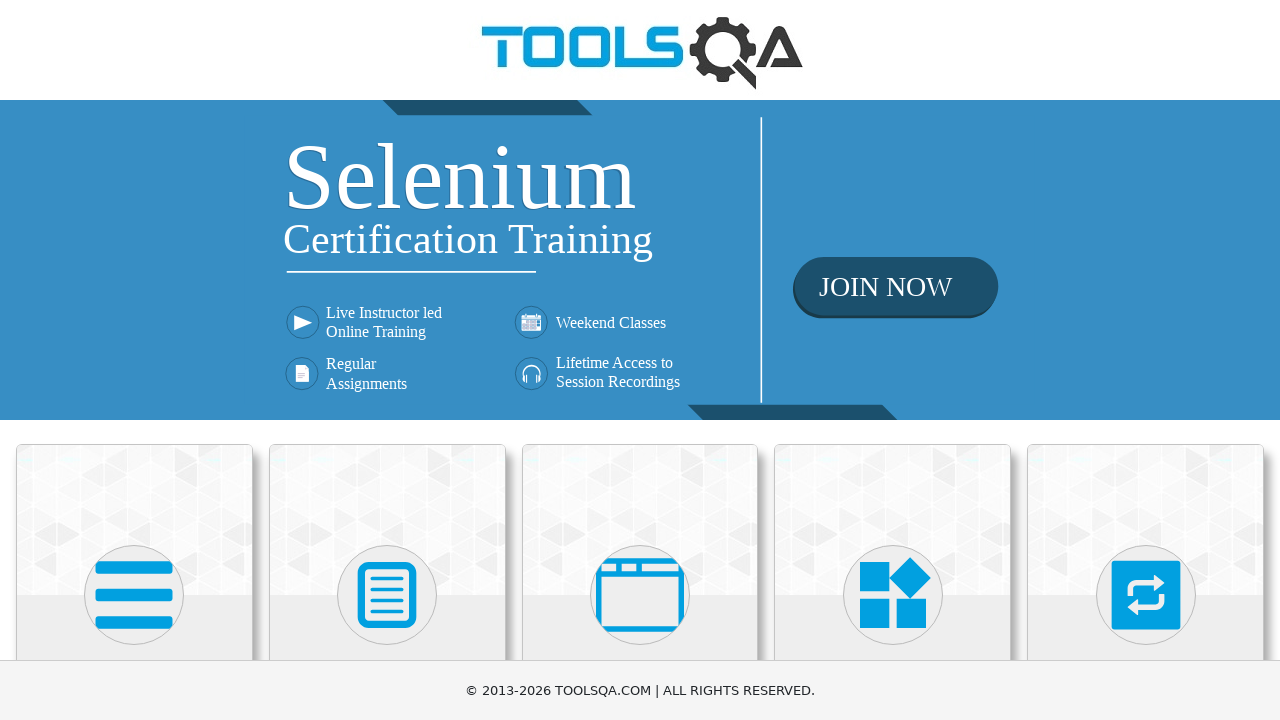

Clicked on the logo at (640, 50) on img[src*='Toolsqa']
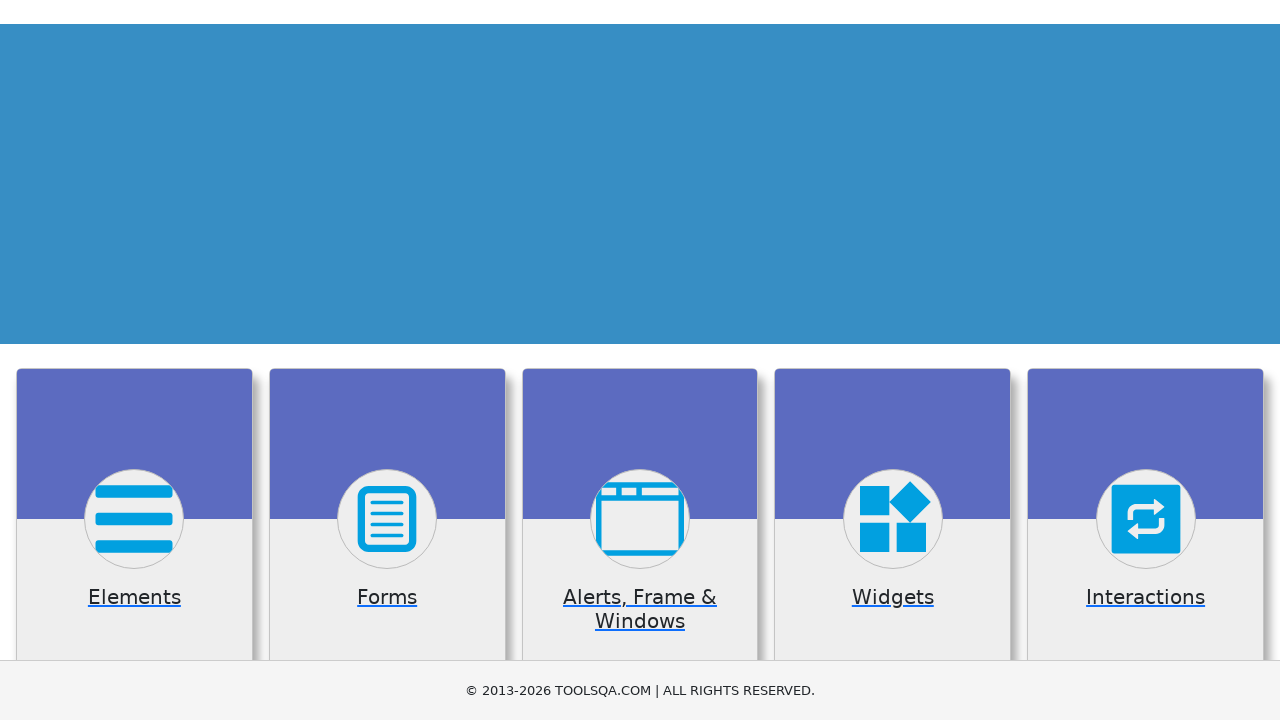

Verified navigation to homepage at https://demoqa.com/
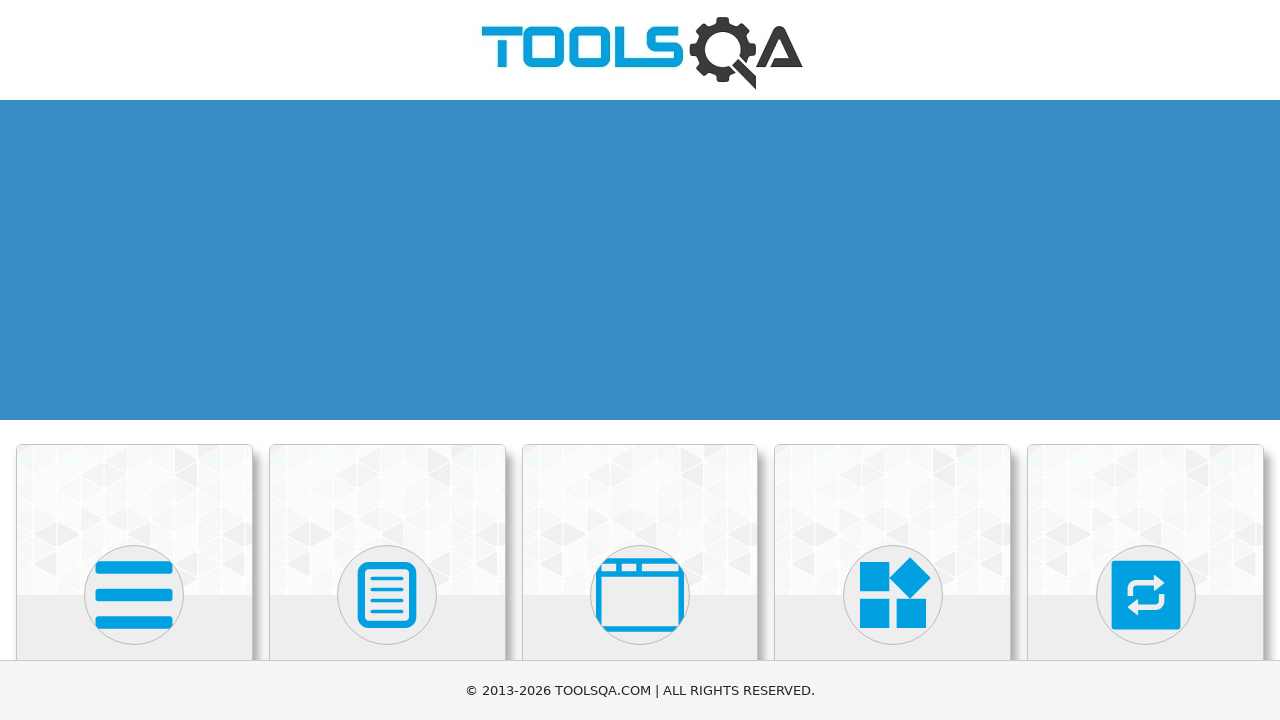

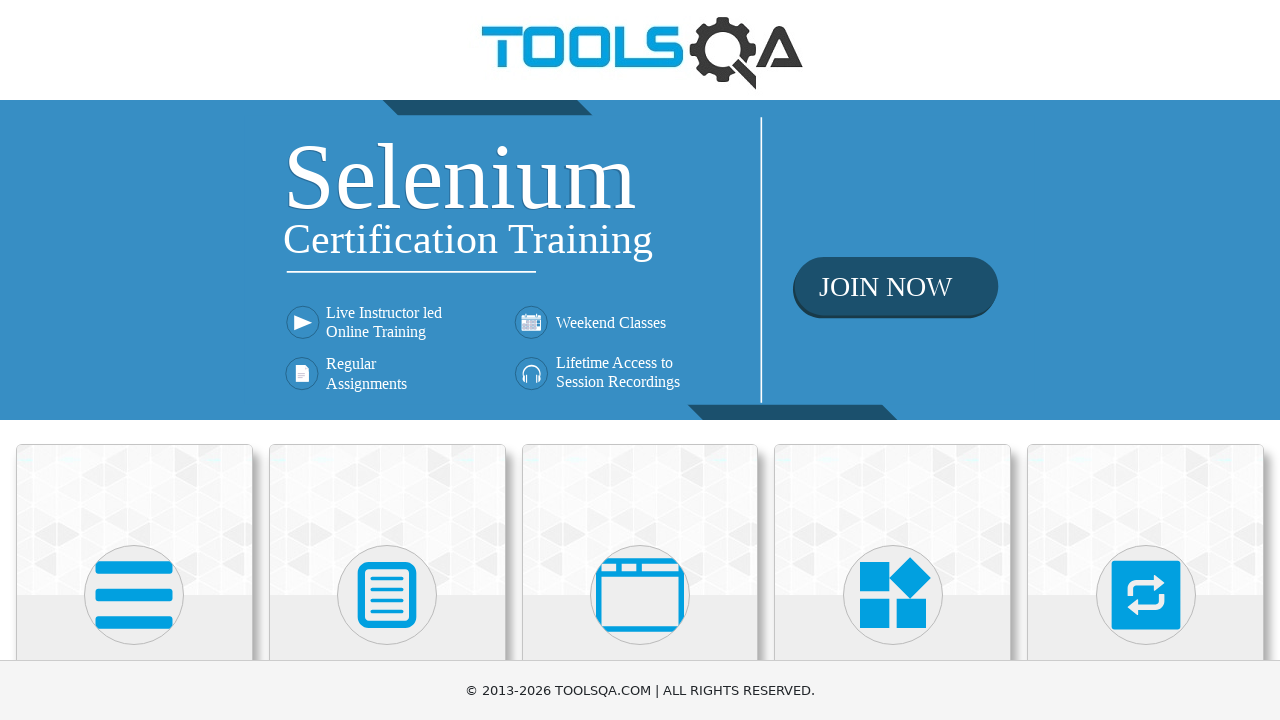